Tests dynamic loading functionality by clicking a Start button and waiting for "Hello World!" text to appear on the page

Starting URL: https://the-internet.herokuapp.com/dynamic_loading/1

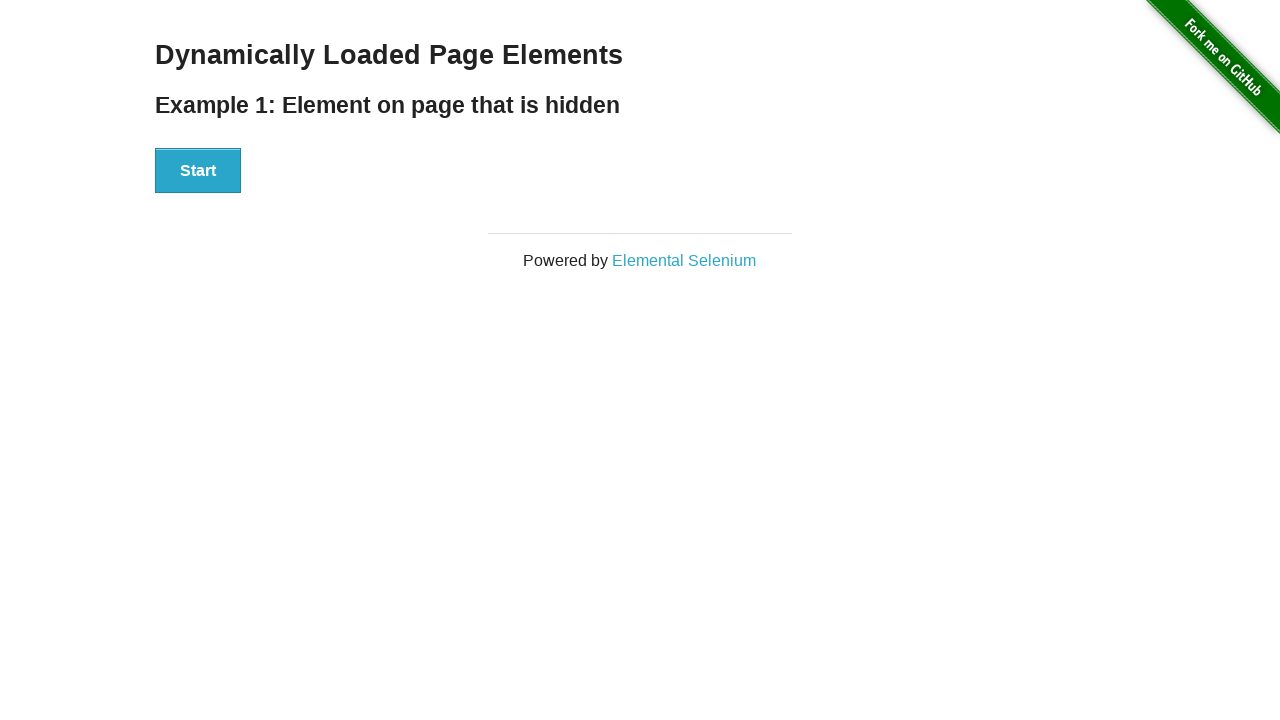

Clicked the Start button to trigger dynamic loading at (198, 171) on xpath=//div[@id='start']//button
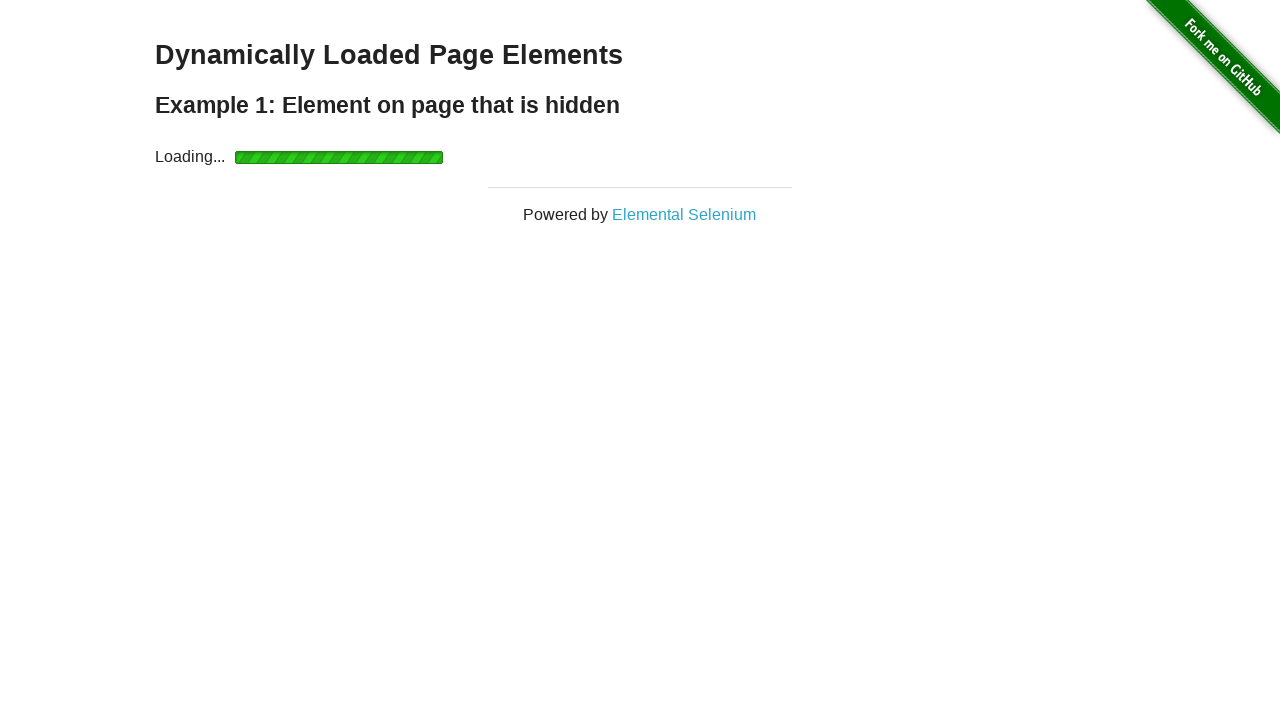

Waited for 'Hello World!' text to appear and become visible
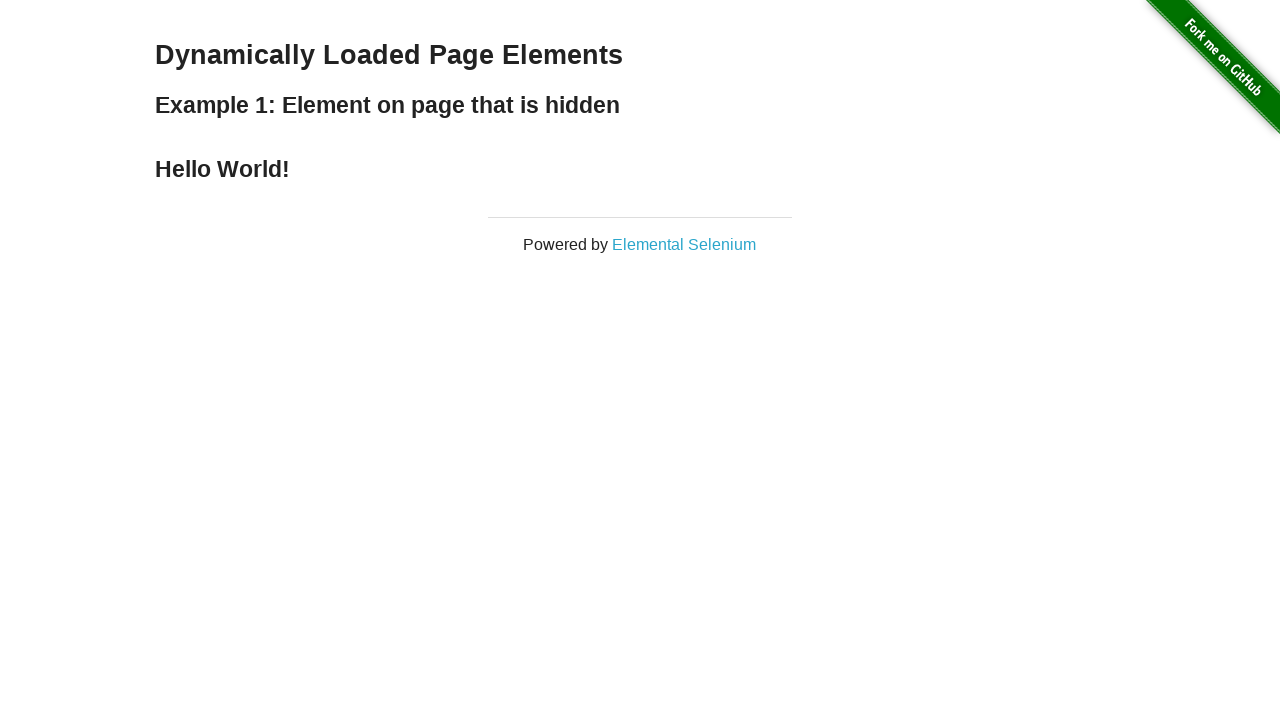

Verified that the 'Hello World!' text is displayed correctly
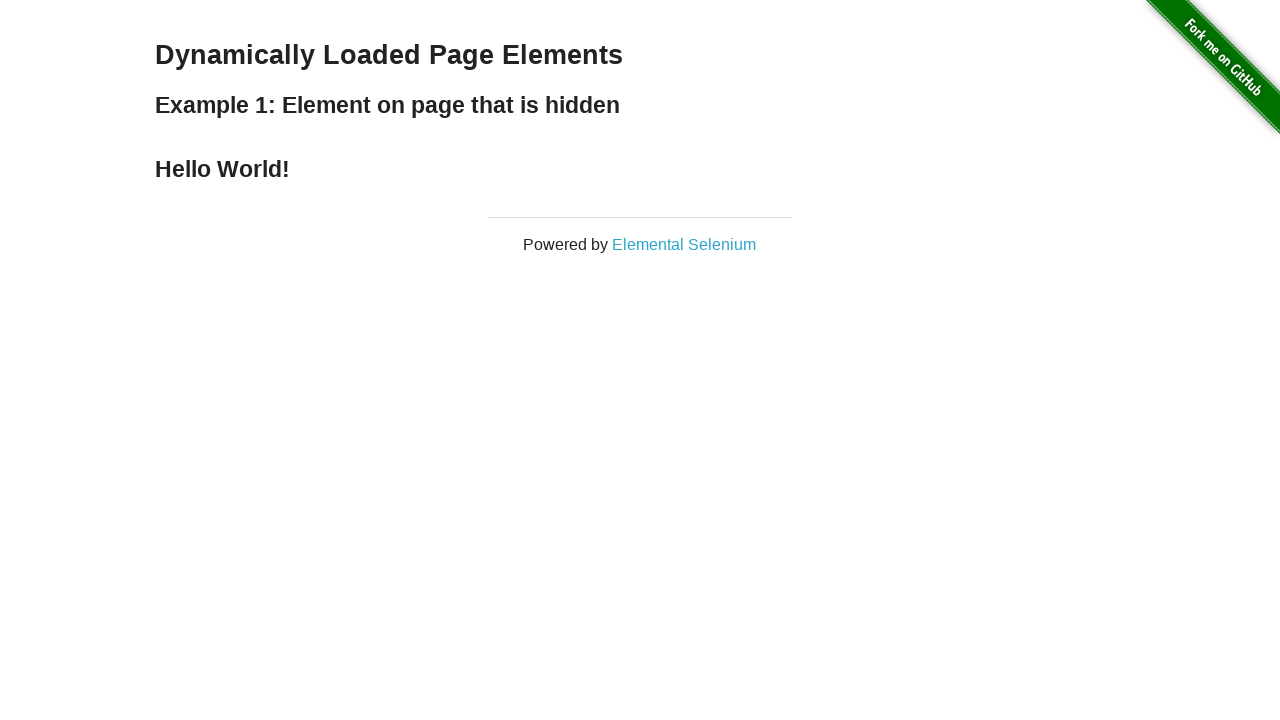

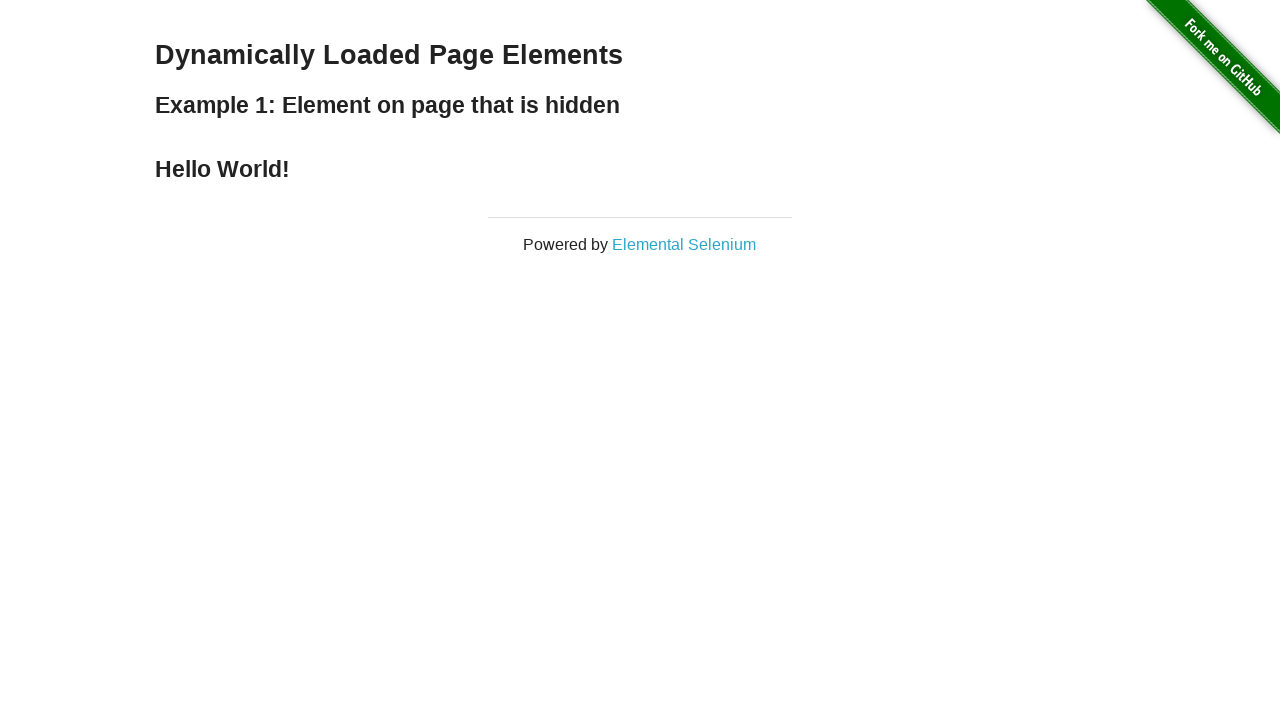